Tests HTML5 drag and drop functionality by dragging column A to column B and verifying the elements switch places

Starting URL: http://the-internet.herokuapp.com/drag_and_drop

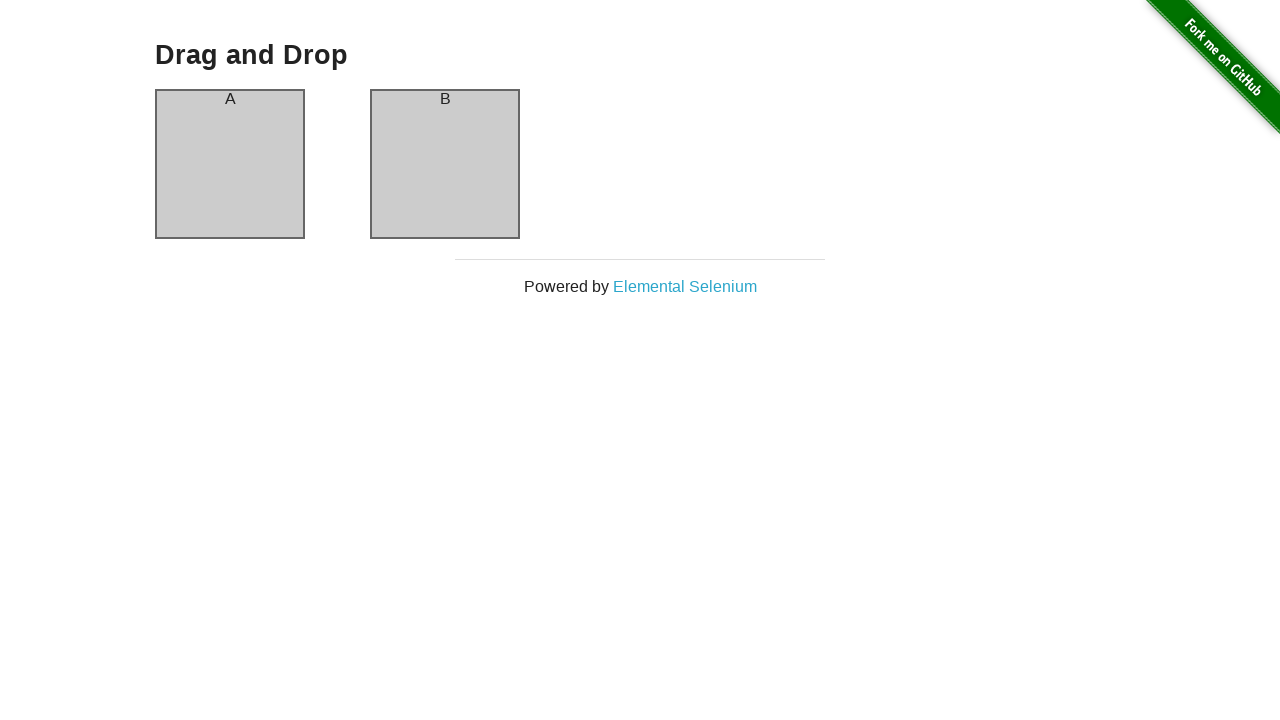

Navigated to drag and drop test page
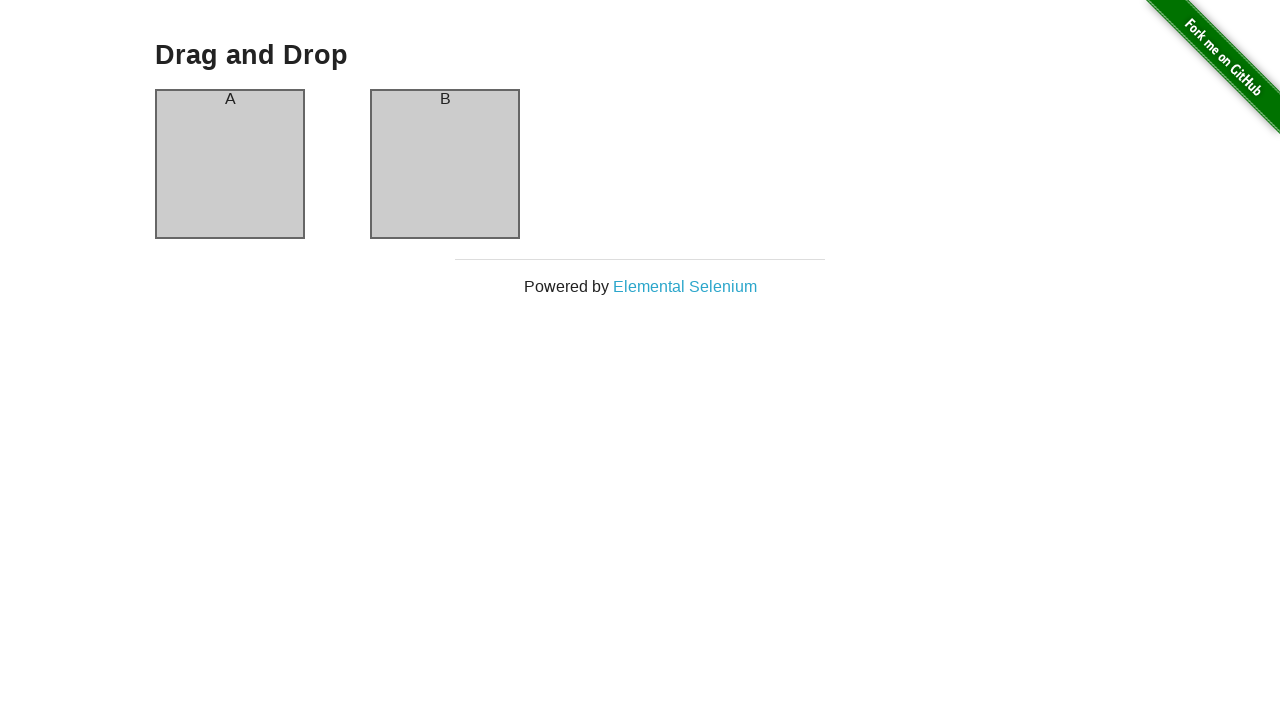

Executed JavaScript to drag column A to column B
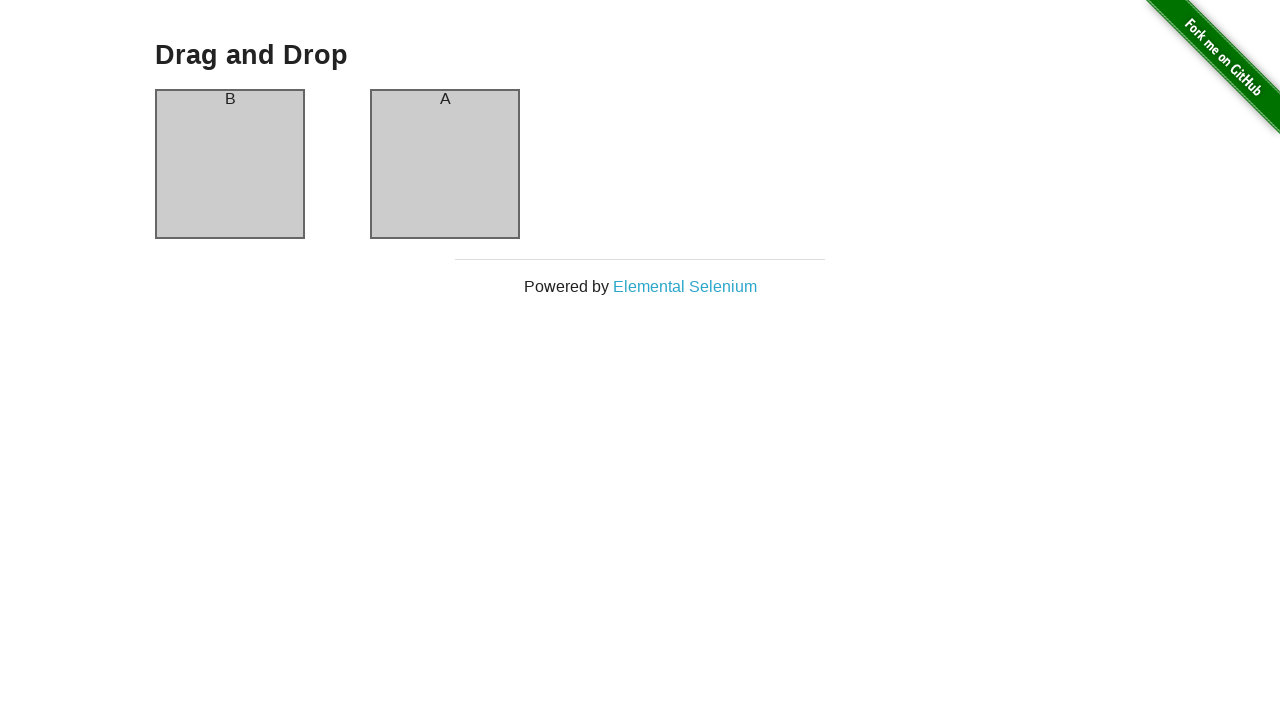

Waited 500ms for drag and drop to complete
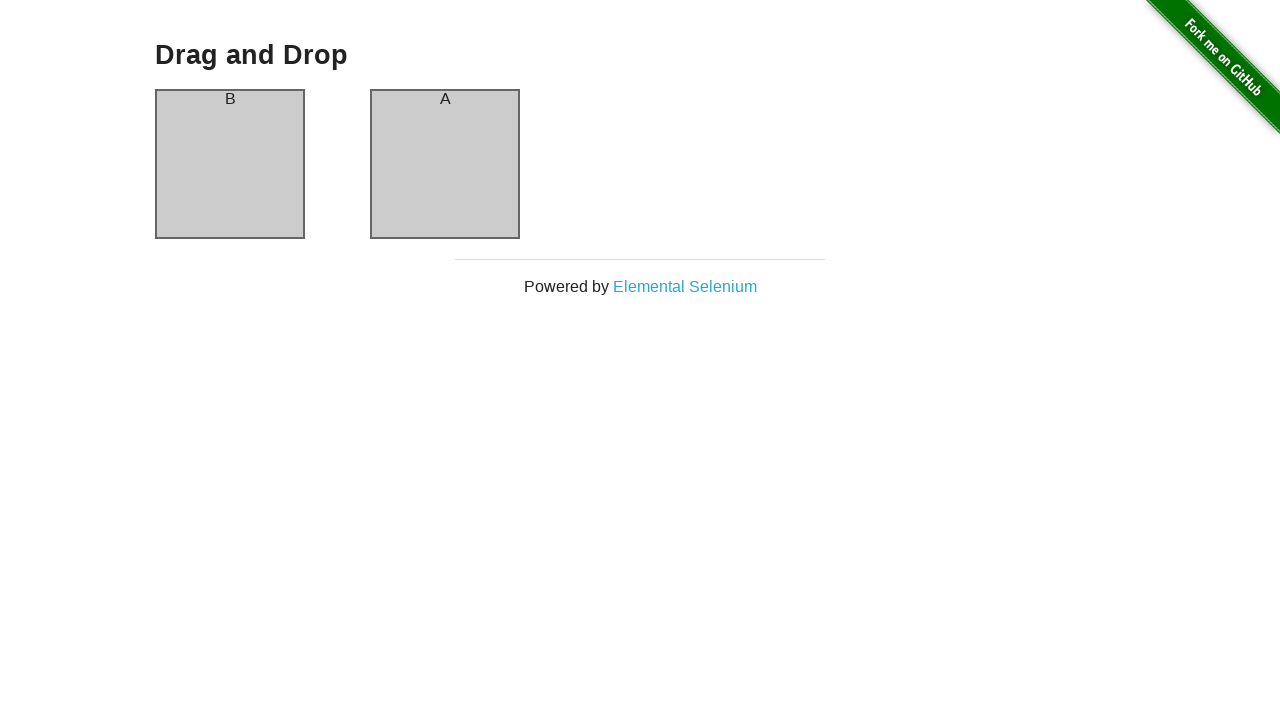

Verified column A now contains 'B' (swap successful)
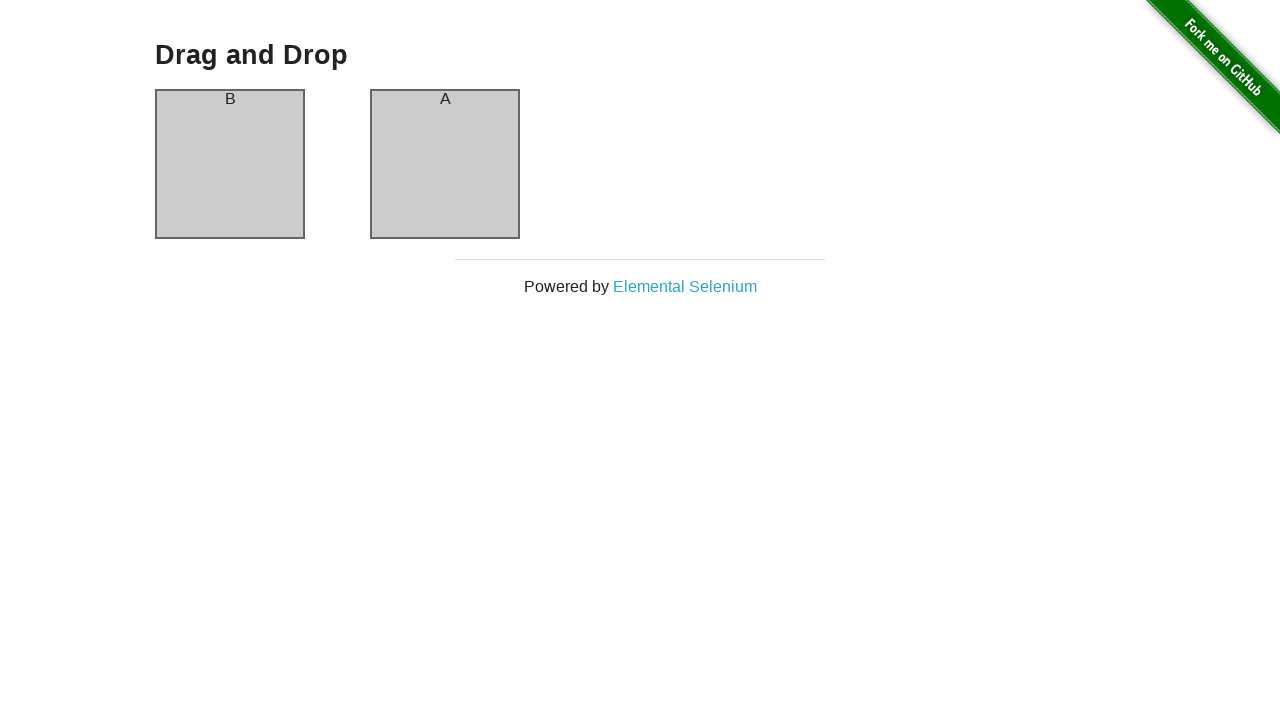

Verified column B now contains 'A' (elements switched places)
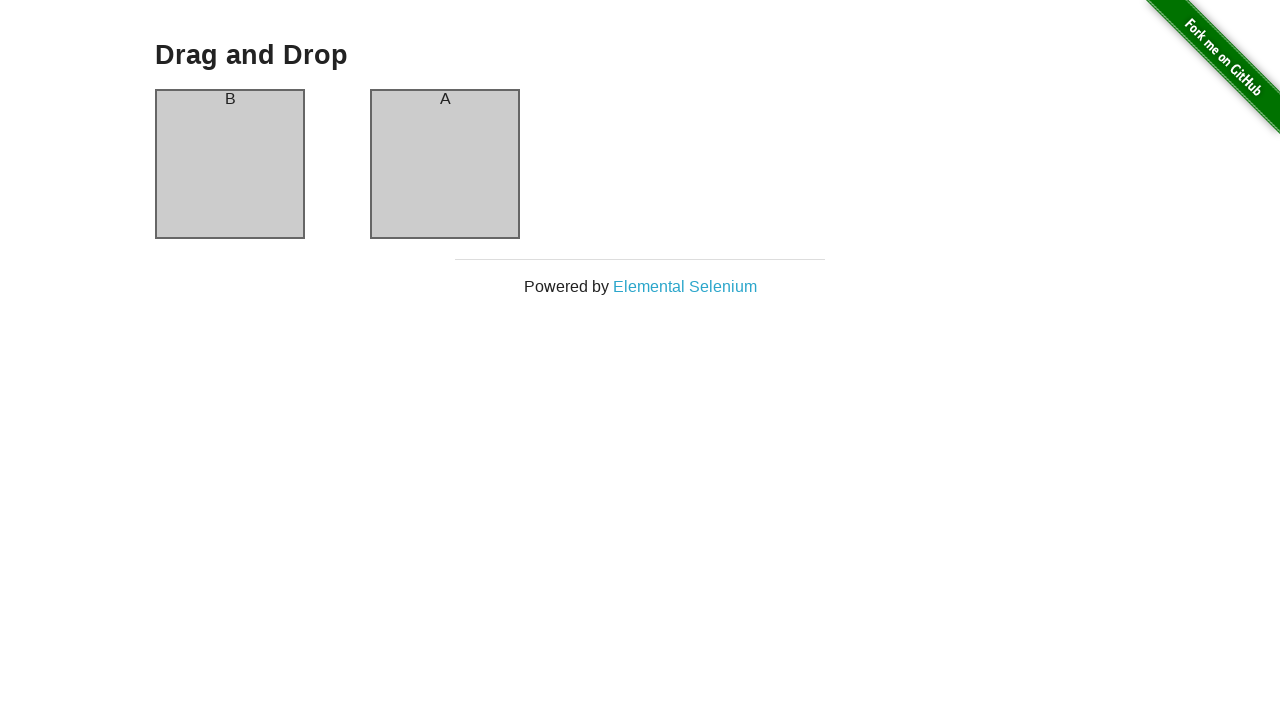

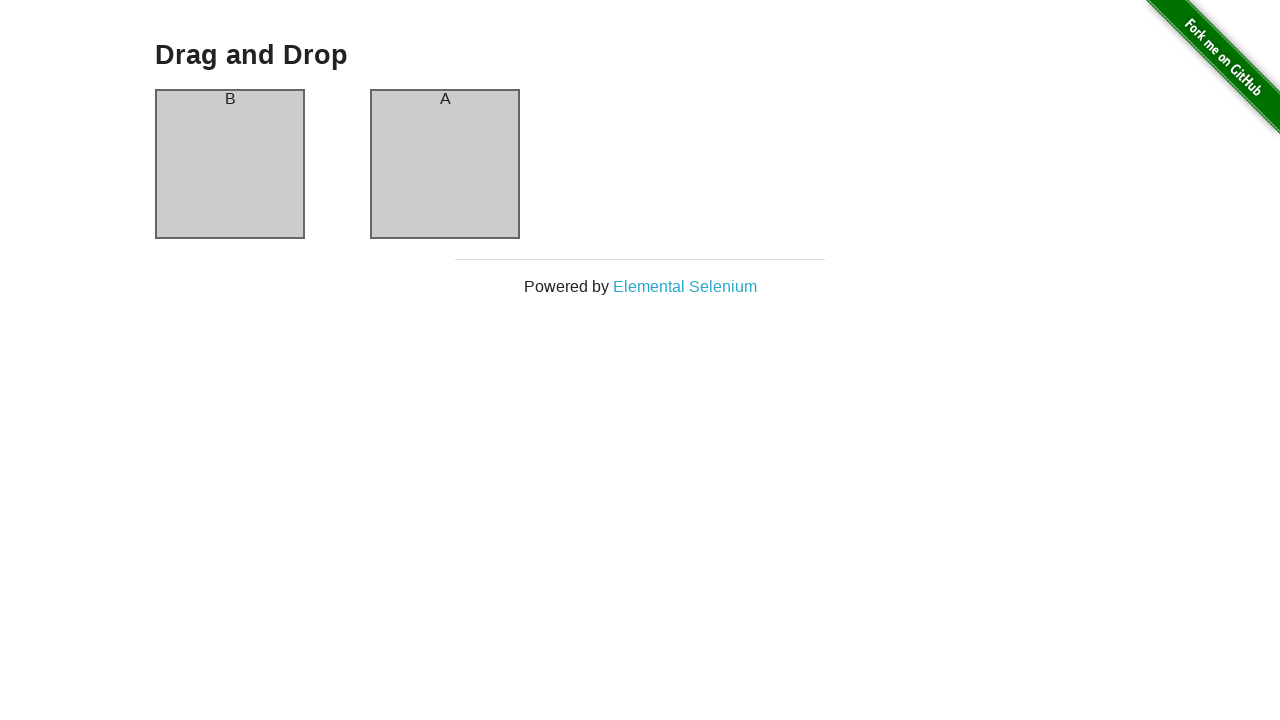